Tests multiple select dropdown functionality by selecting all available options, then deselecting them all

Starting URL: https://practice.cydeo.com/dropdown

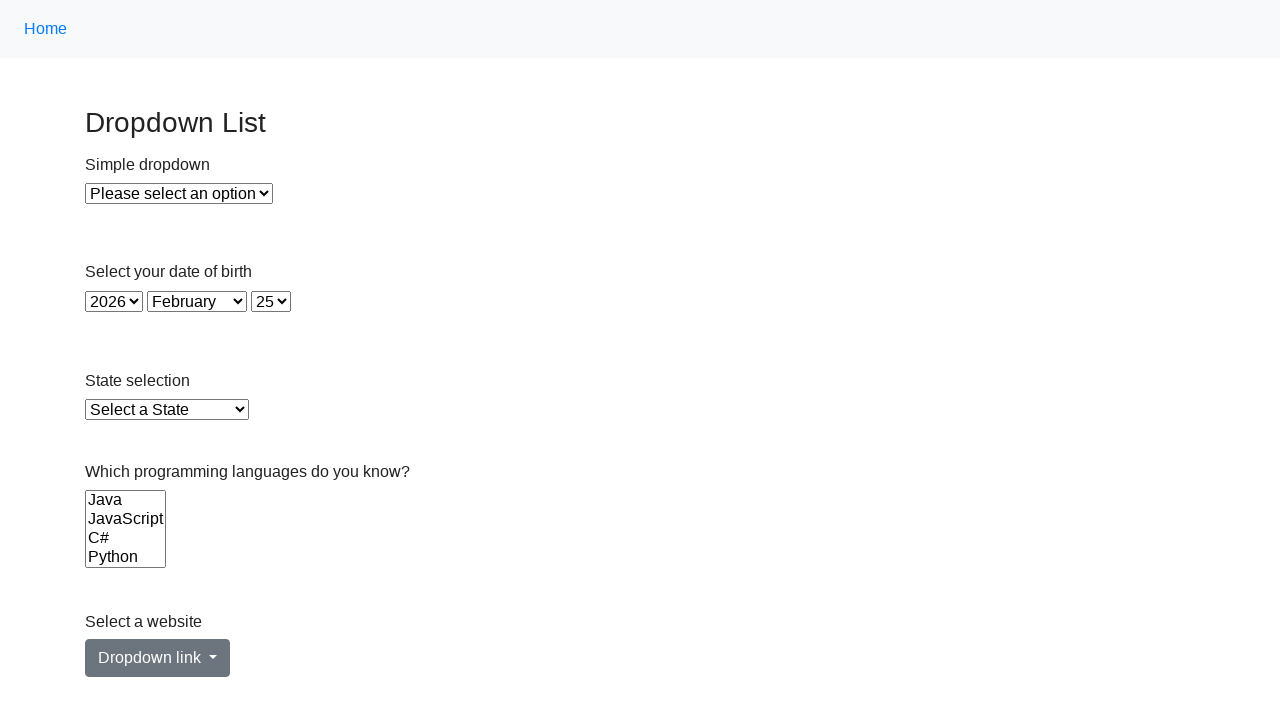

Located the languages dropdown select element
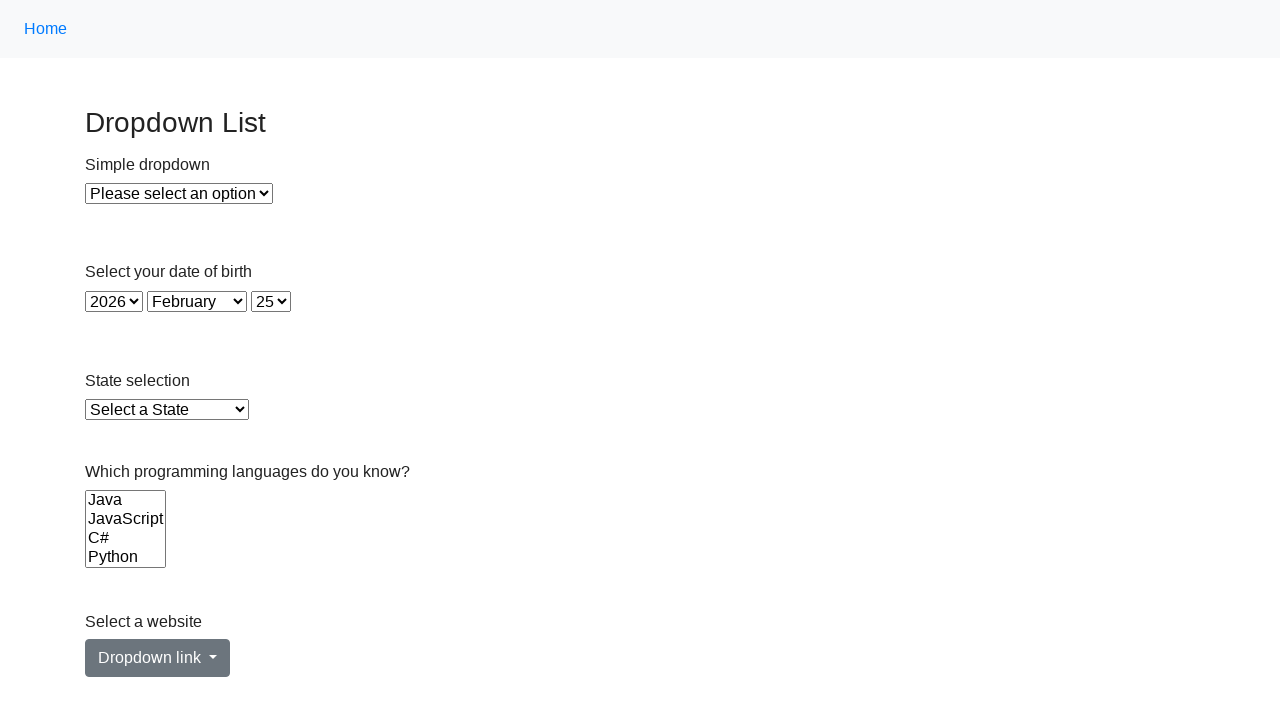

Retrieved all available options from the languages dropdown
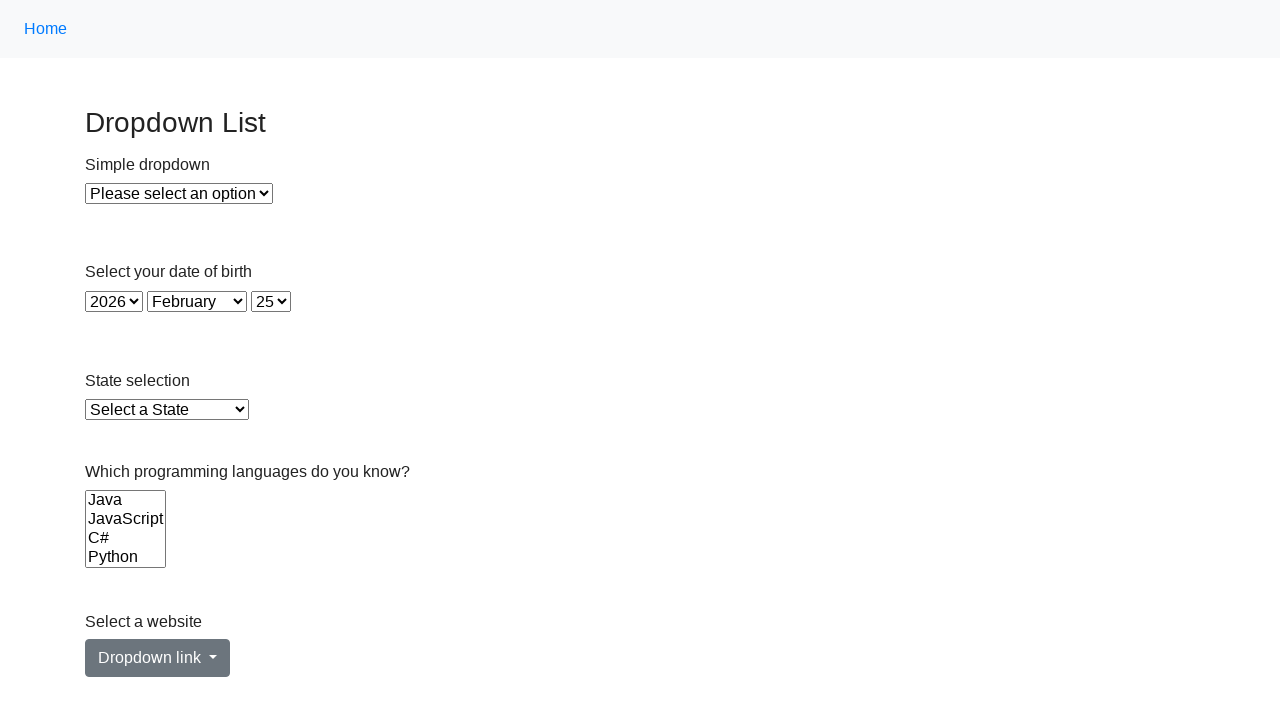

Selected option: Java at (126, 500) on select[name='Languages'] >> option >> nth=0
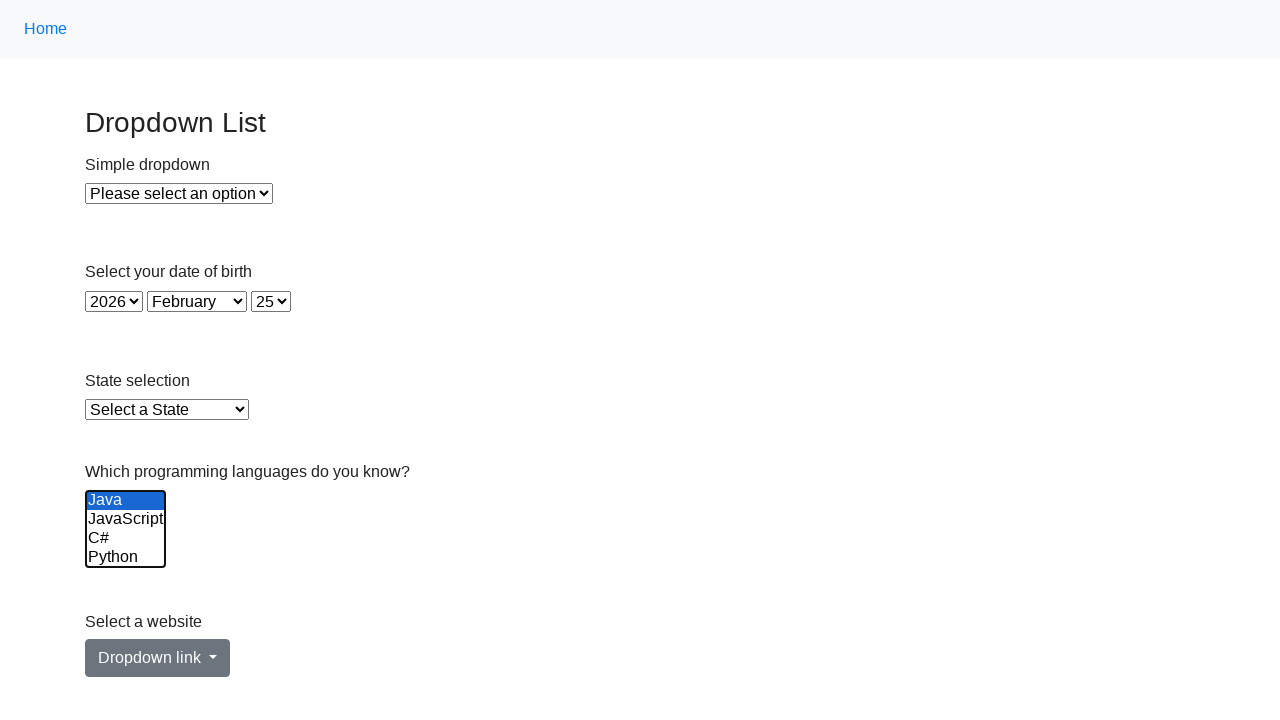

Selected option: JavaScript at (126, 519) on select[name='Languages'] >> option >> nth=1
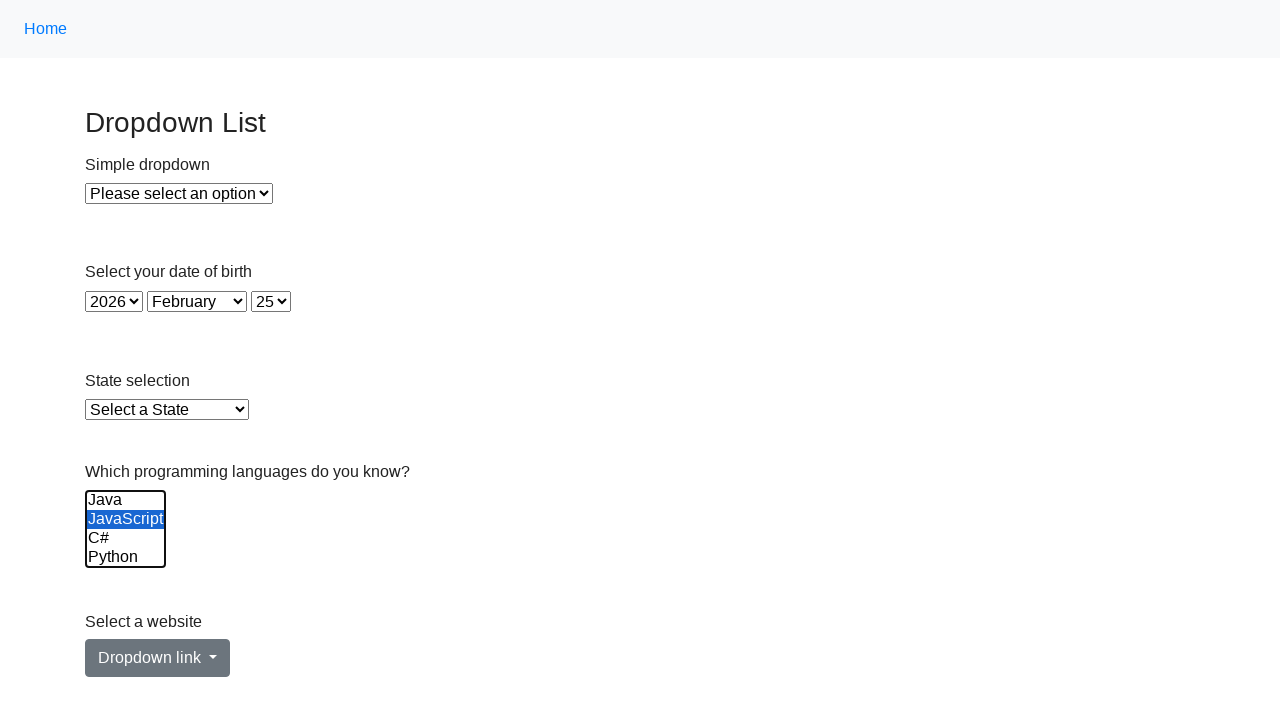

Selected option: C# at (126, 538) on select[name='Languages'] >> option >> nth=2
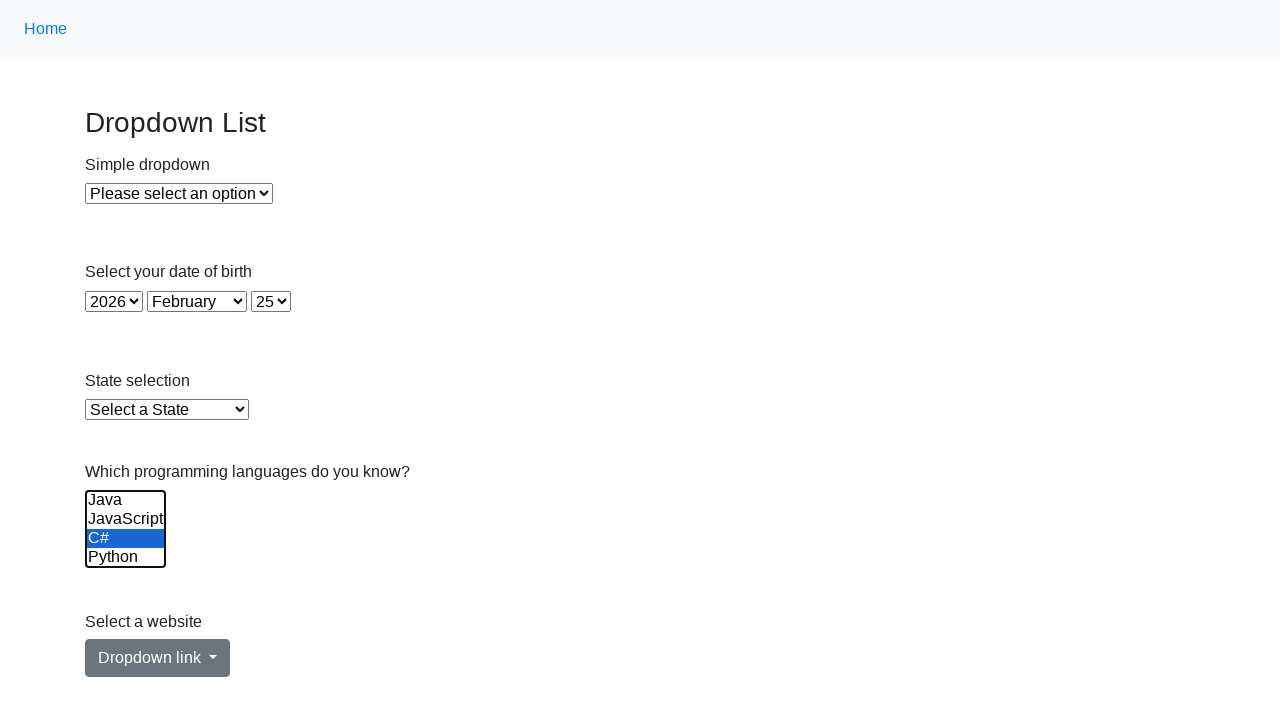

Selected option: Python at (126, 558) on select[name='Languages'] >> option >> nth=3
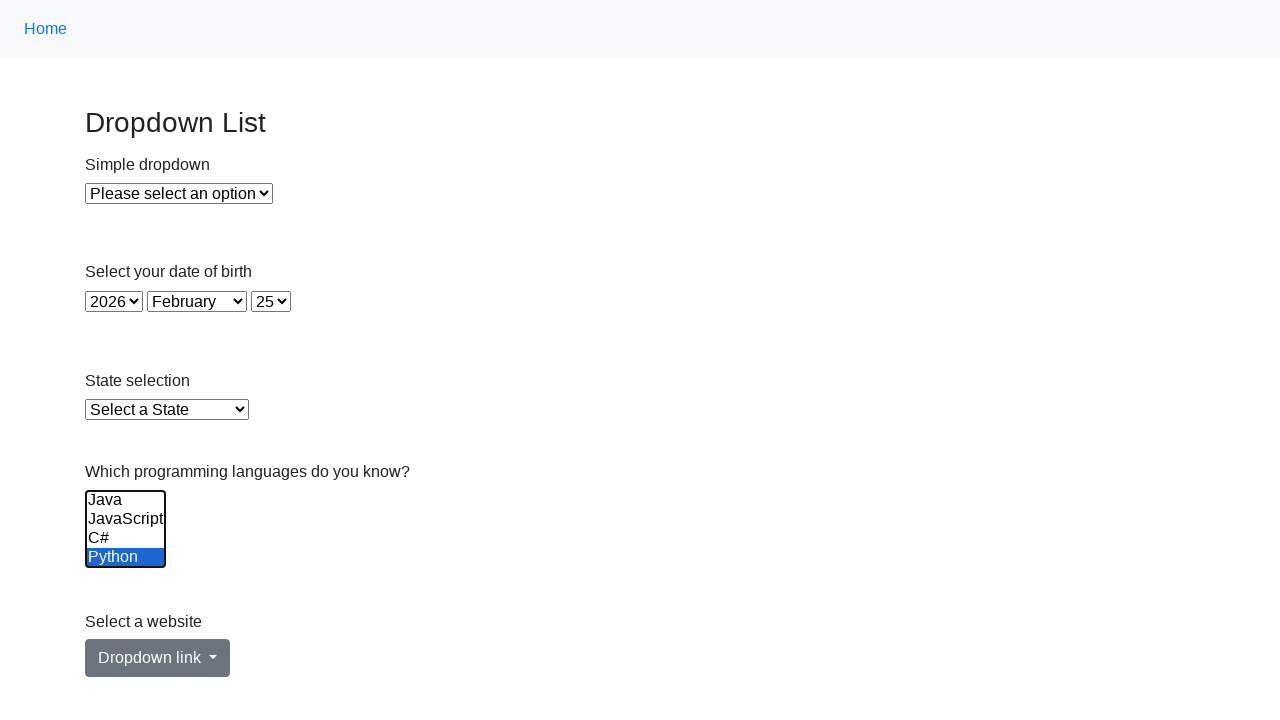

Selected option: Ruby at (126, 539) on select[name='Languages'] >> option >> nth=4
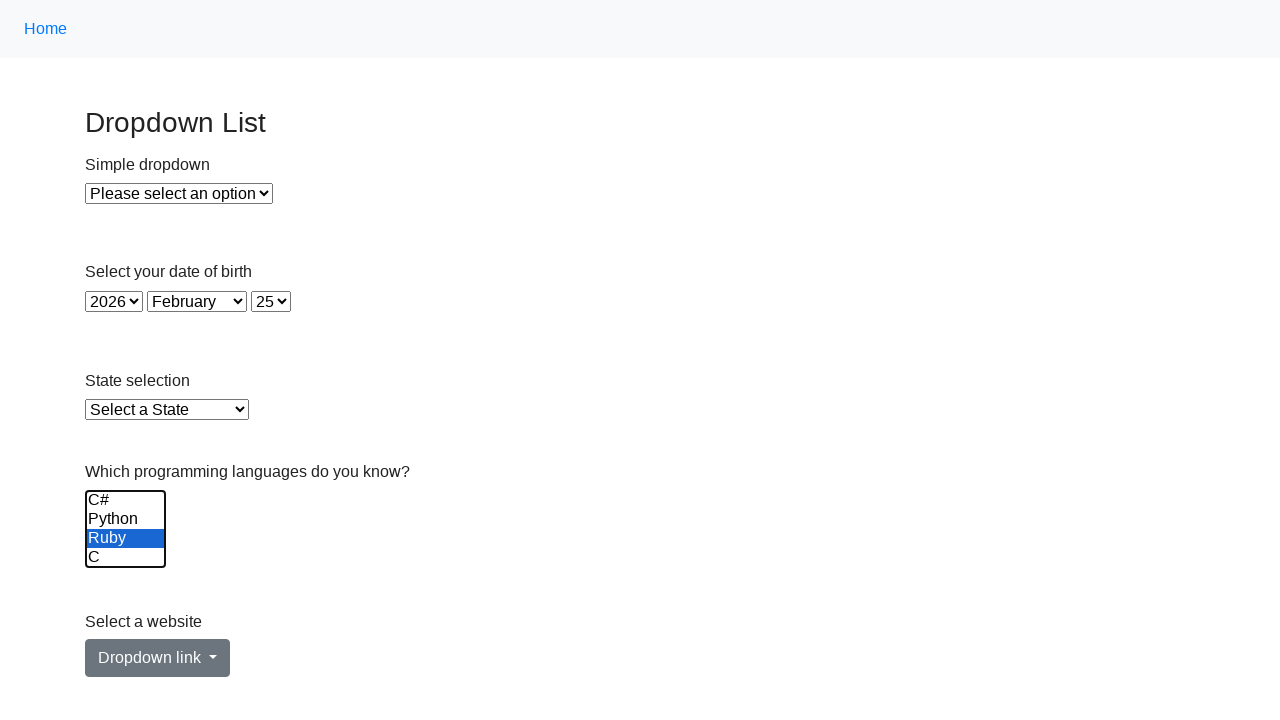

Selected option: C at (126, 558) on select[name='Languages'] >> option >> nth=5
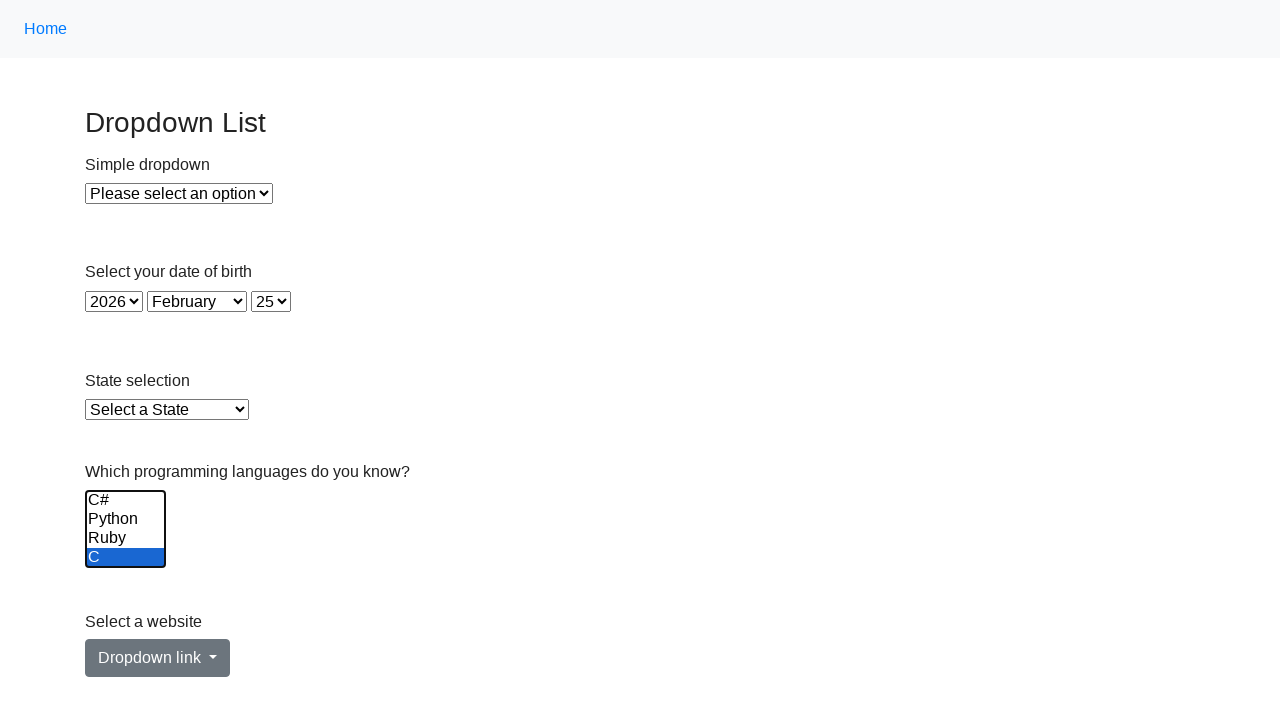

Waited 1 second to view all selections
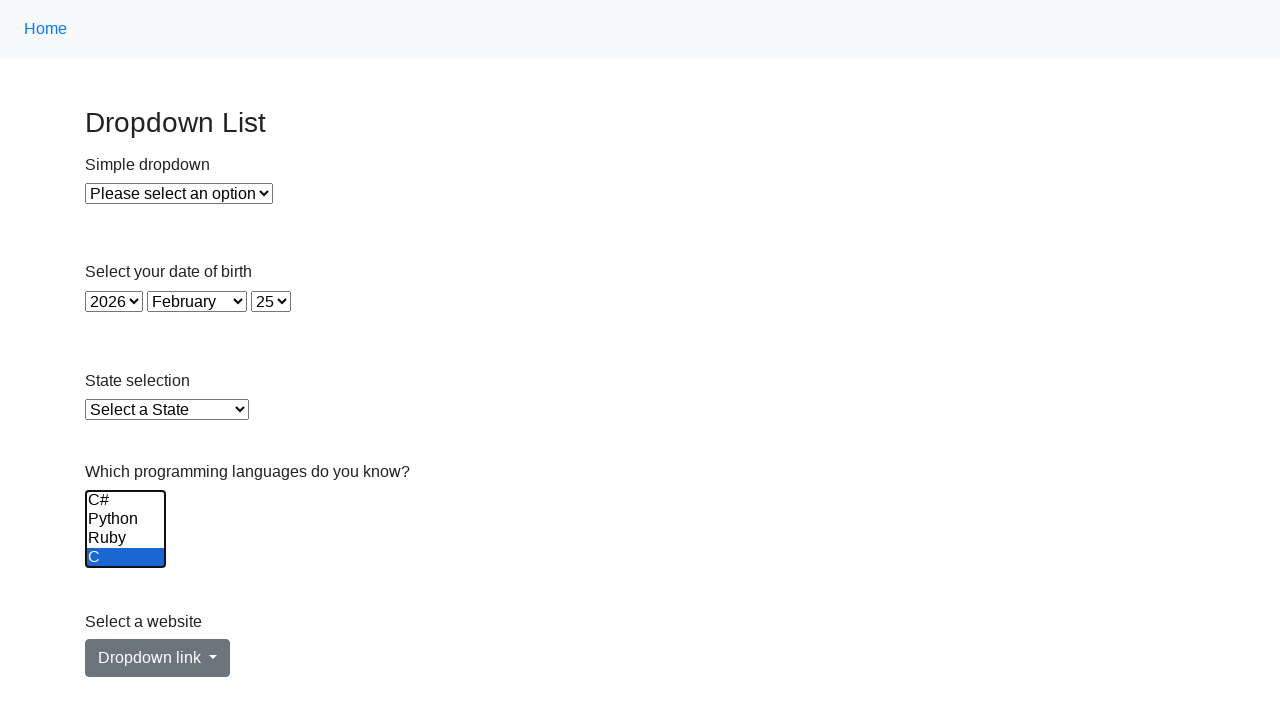

Deselected option: Java at (126, 500) on select[name='Languages'] >> option >> nth=0
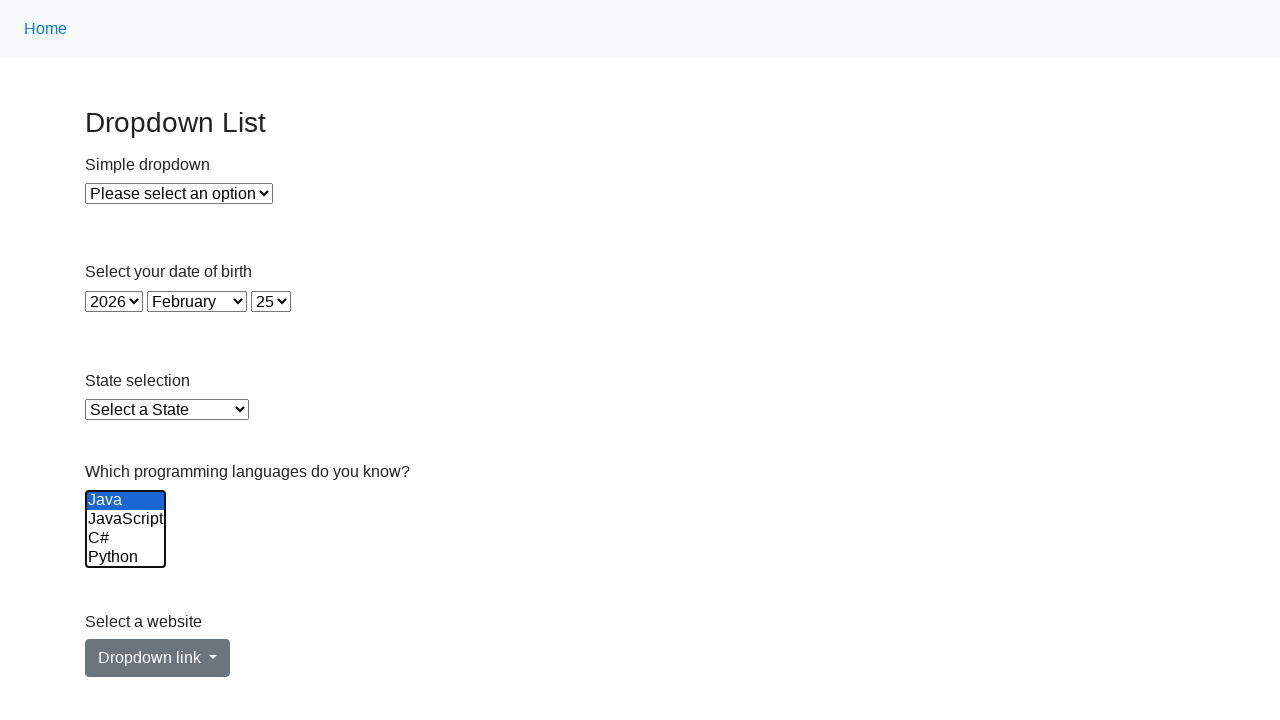

Deselected option: JavaScript at (126, 519) on select[name='Languages'] >> option >> nth=1
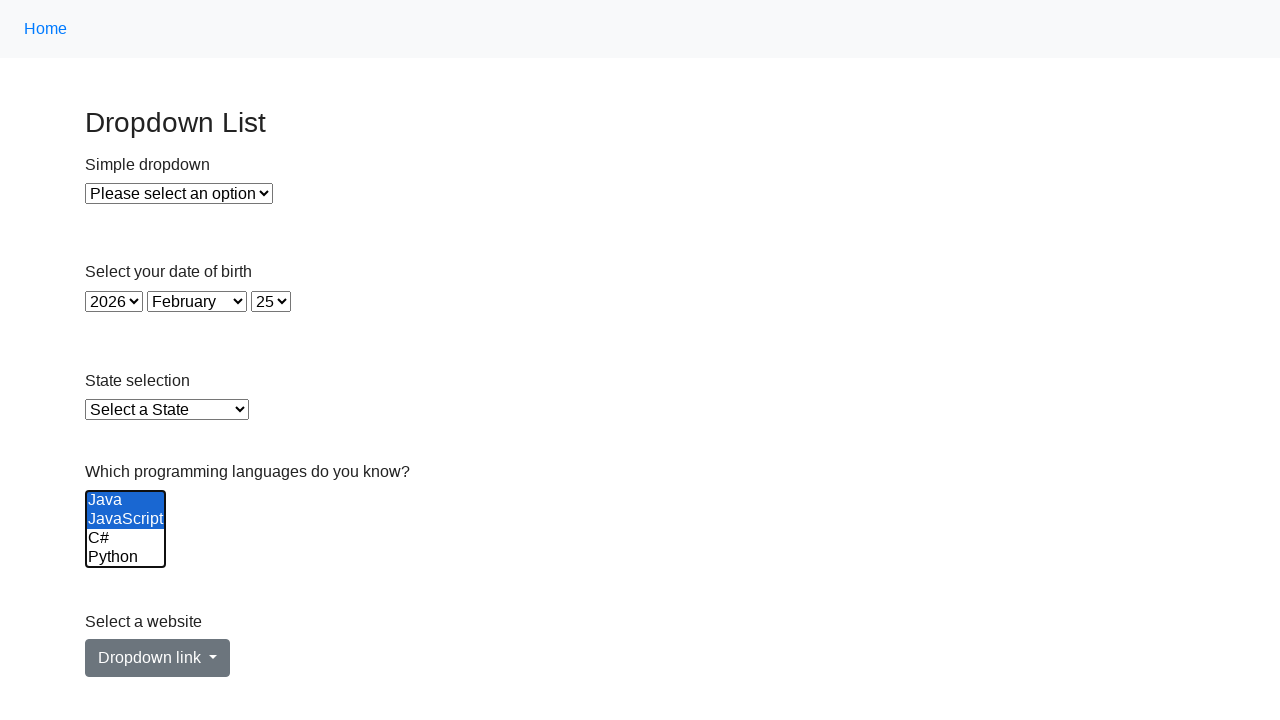

Deselected option: C# at (126, 538) on select[name='Languages'] >> option >> nth=2
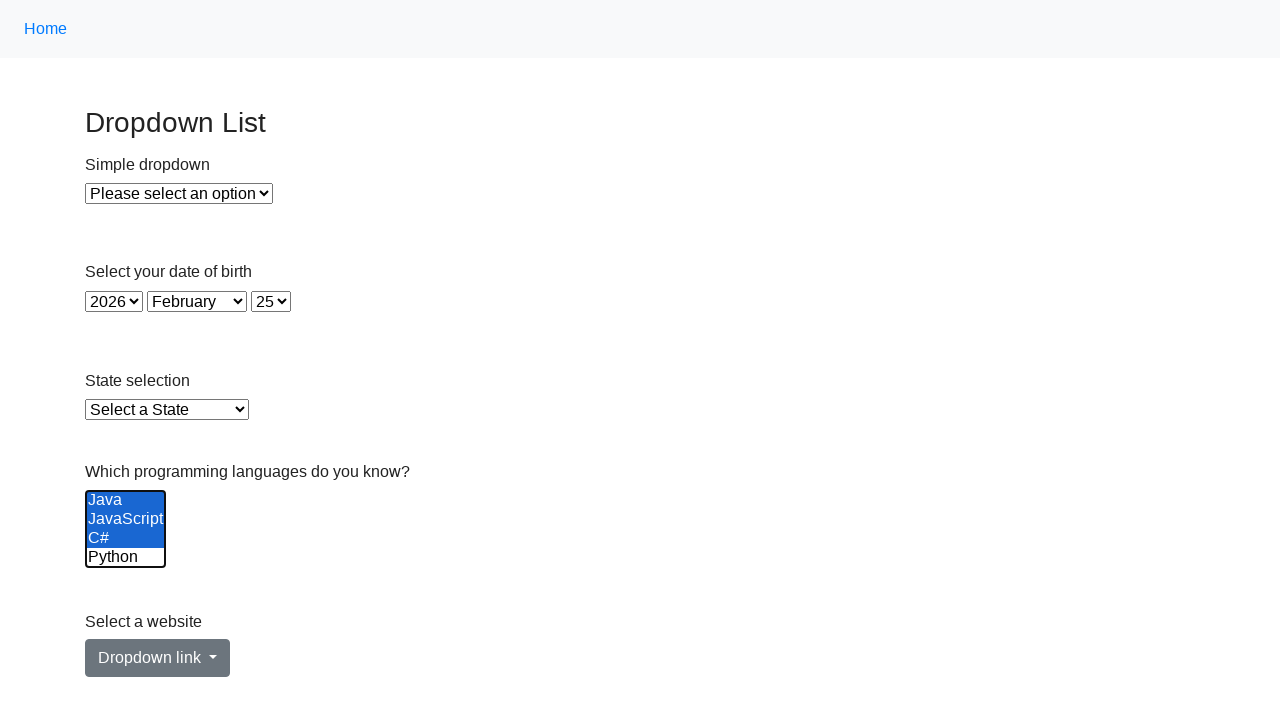

Deselected option: Python at (126, 558) on select[name='Languages'] >> option >> nth=3
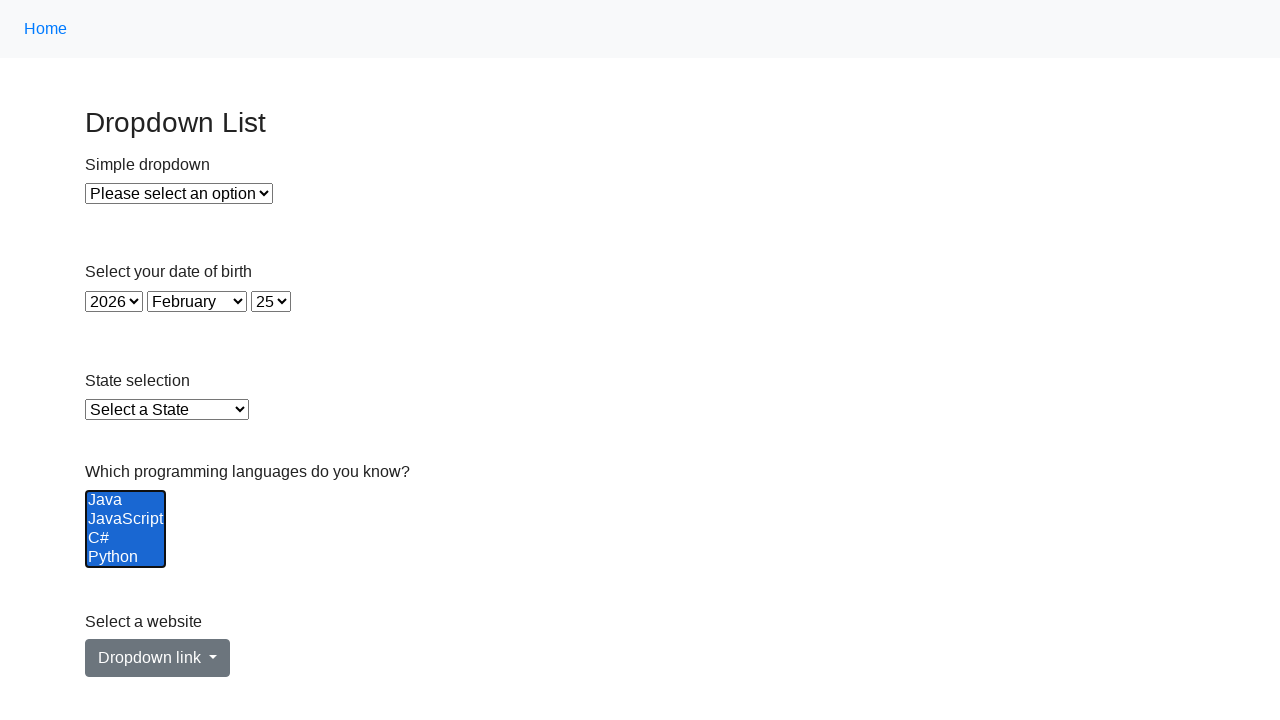

Deselected option: Ruby at (126, 539) on select[name='Languages'] >> option >> nth=4
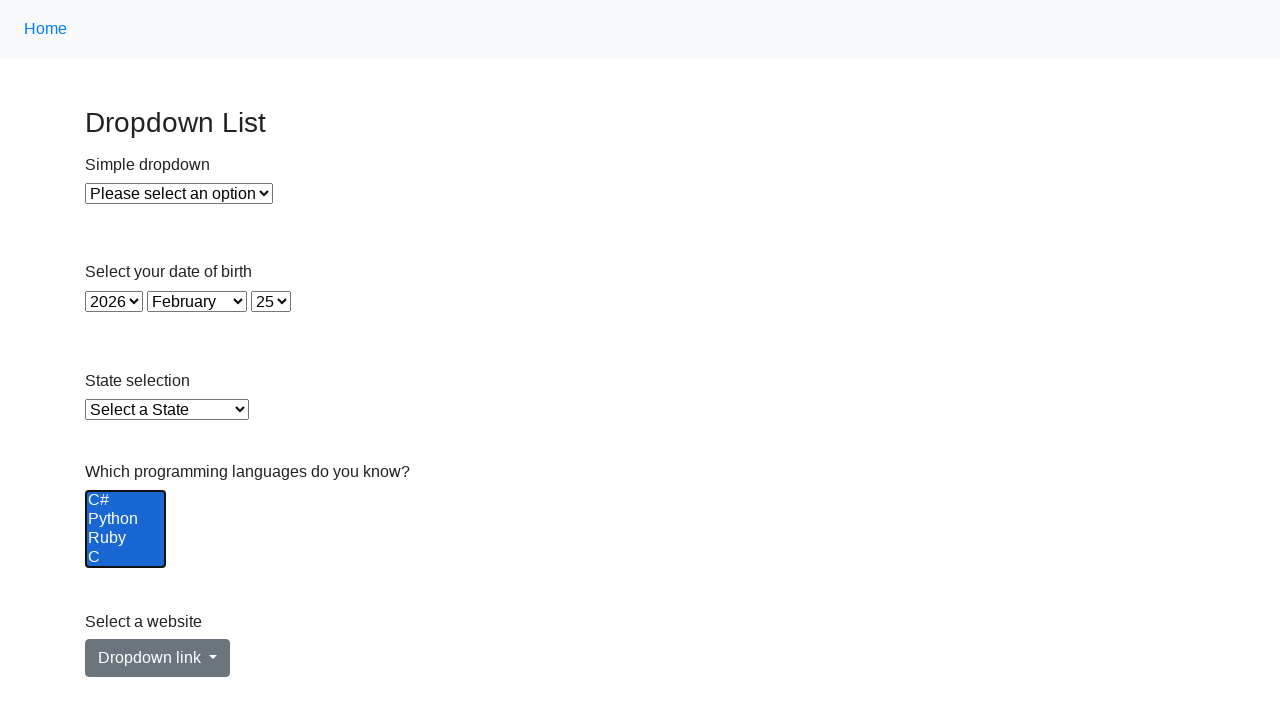

Deselected option: C at (126, 558) on select[name='Languages'] >> option >> nth=5
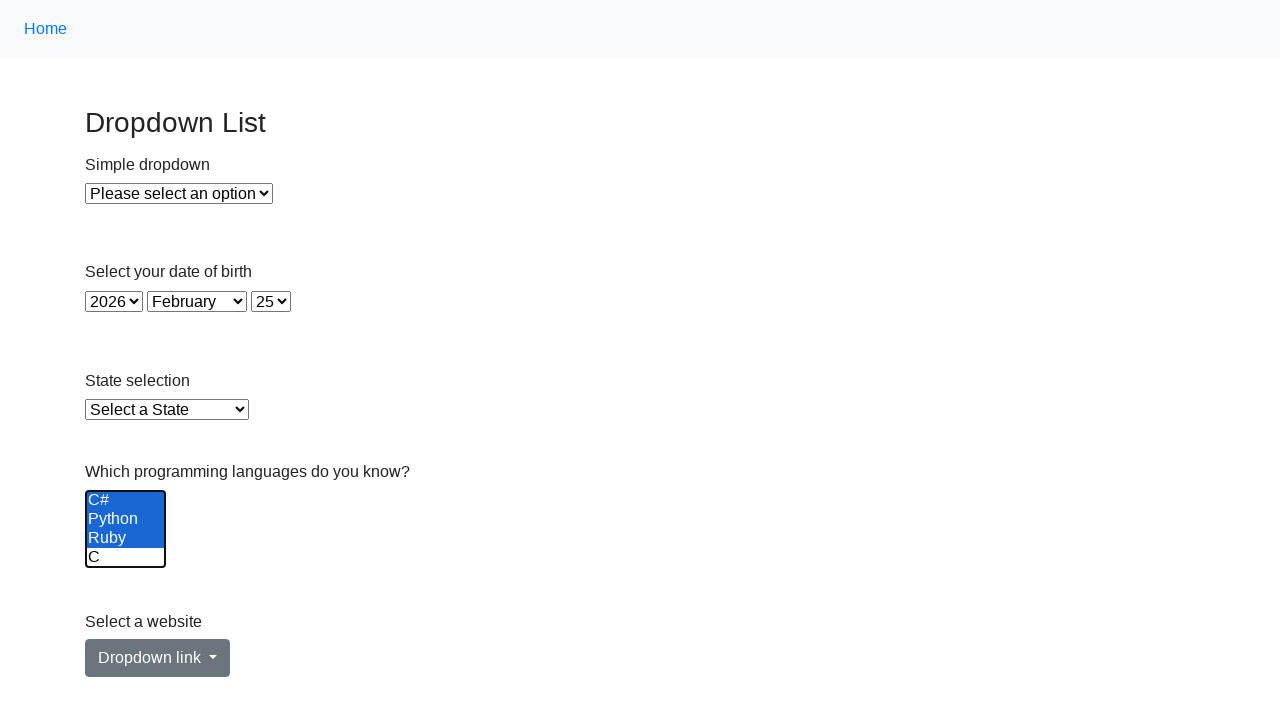

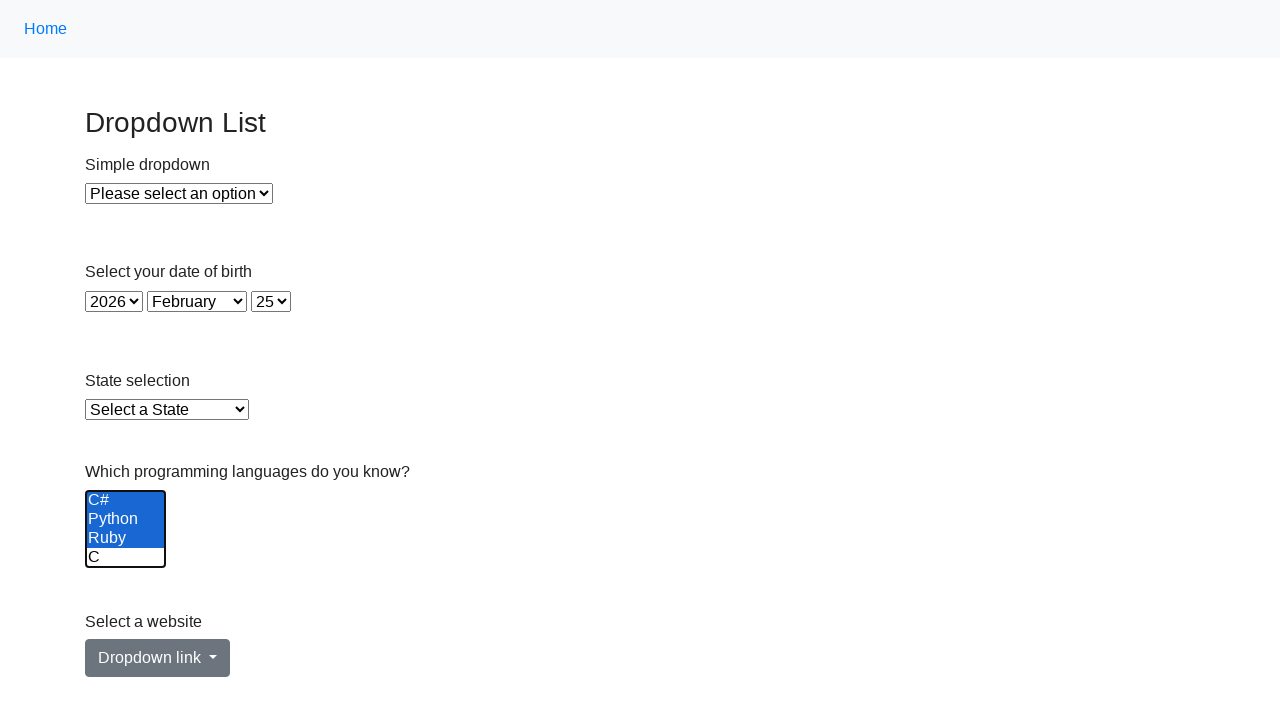